Navigates to example.com, finds a link element on the page, and clicks it to navigate to the linked destination.

Starting URL: https://example.com

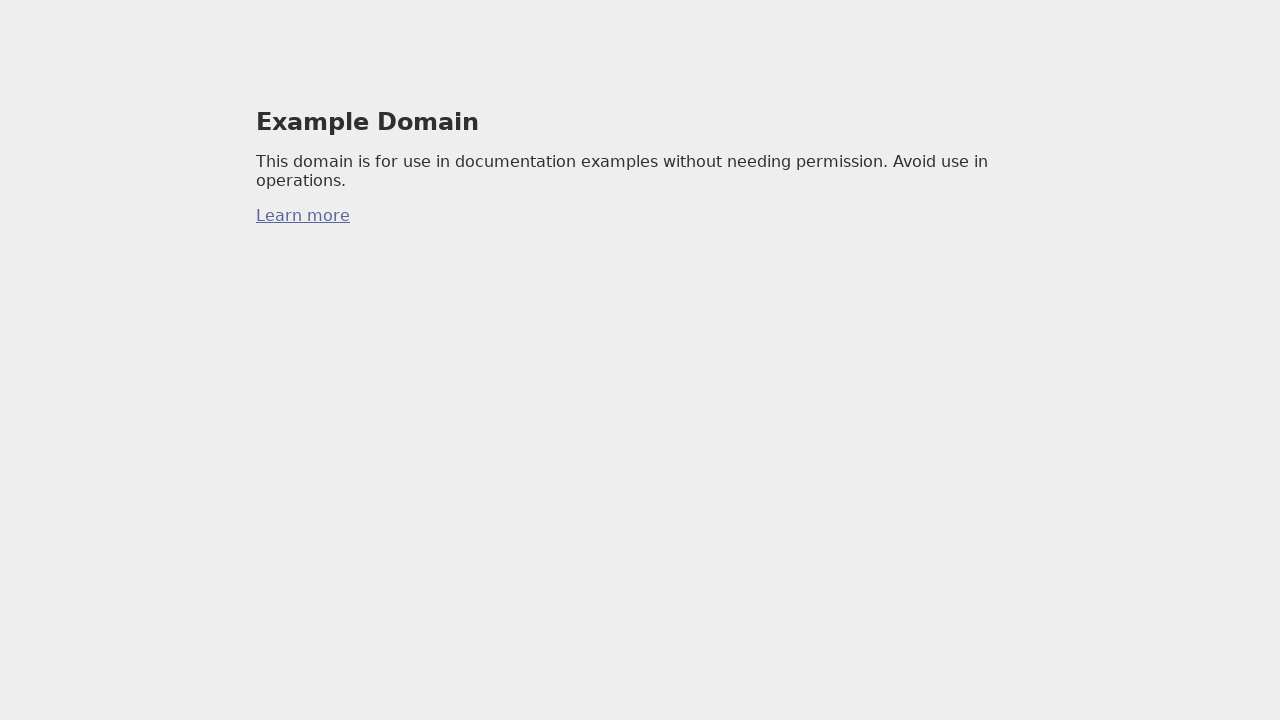

Navigated to https://example.com
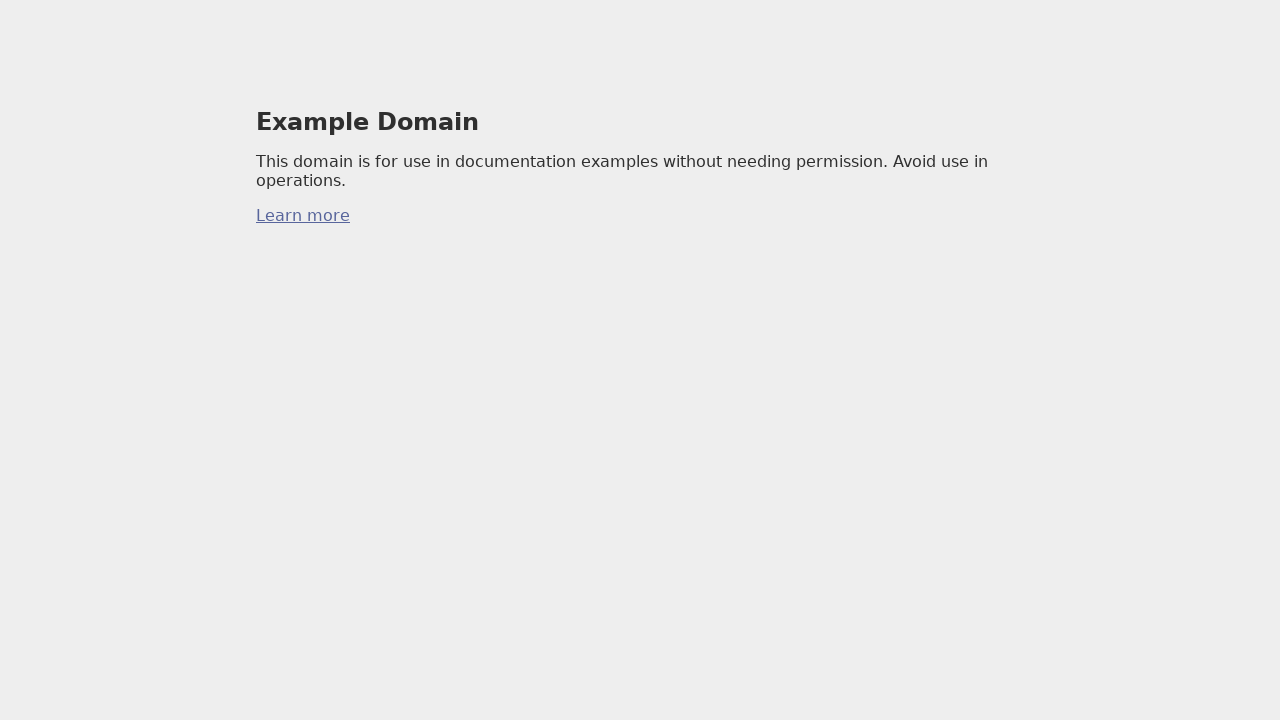

Found first link element on the page
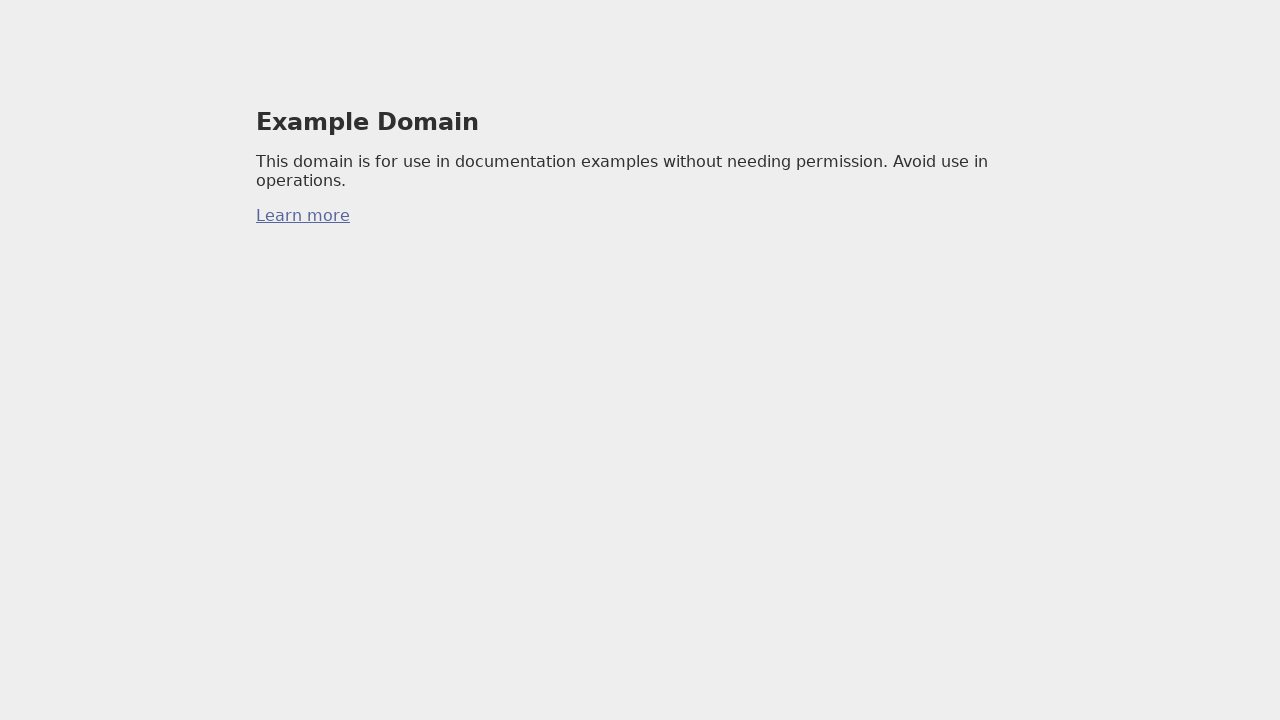

Clicked the link element to navigate to linked destination
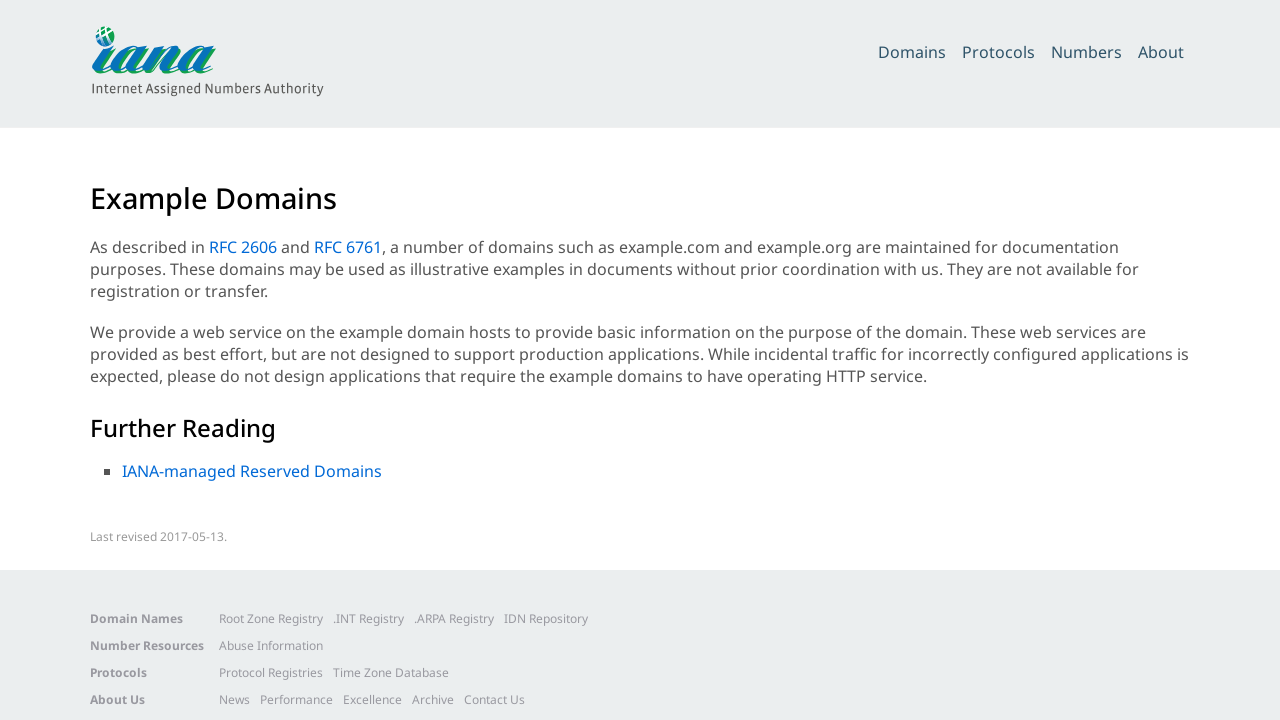

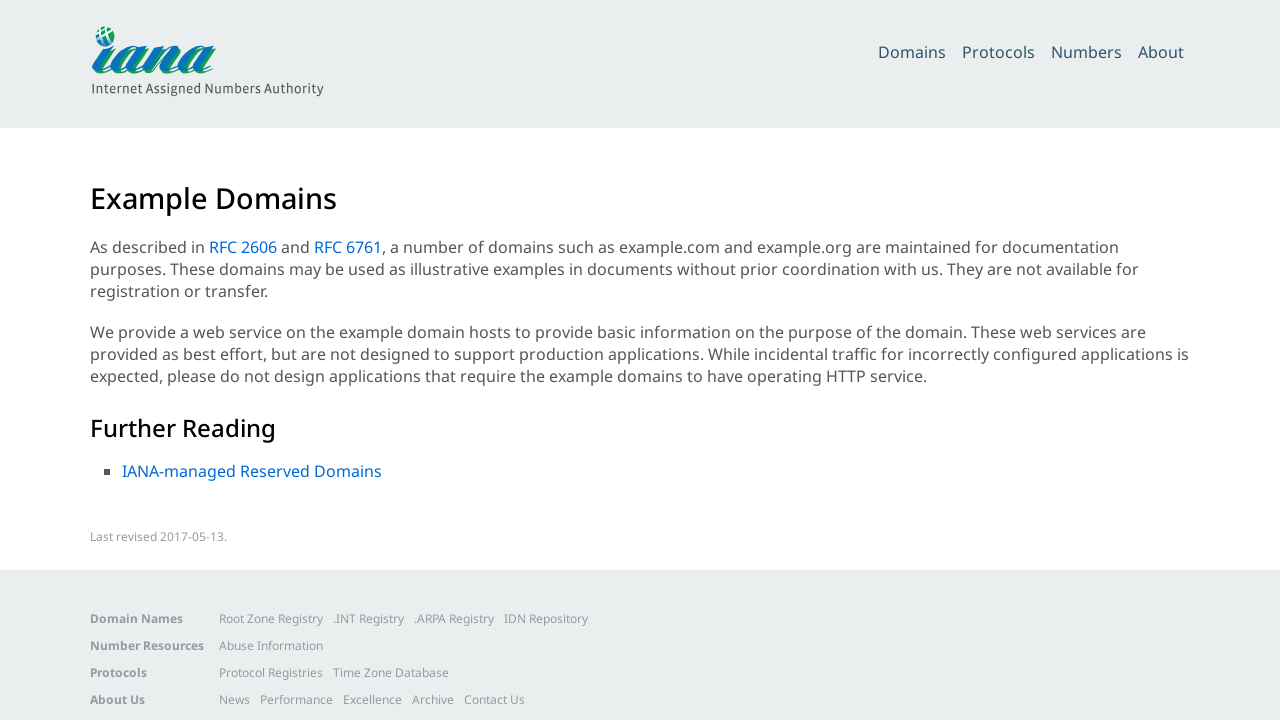